Navigates to My Account page and verifies the page title text

Starting URL: https://alchemy.hguy.co/lms

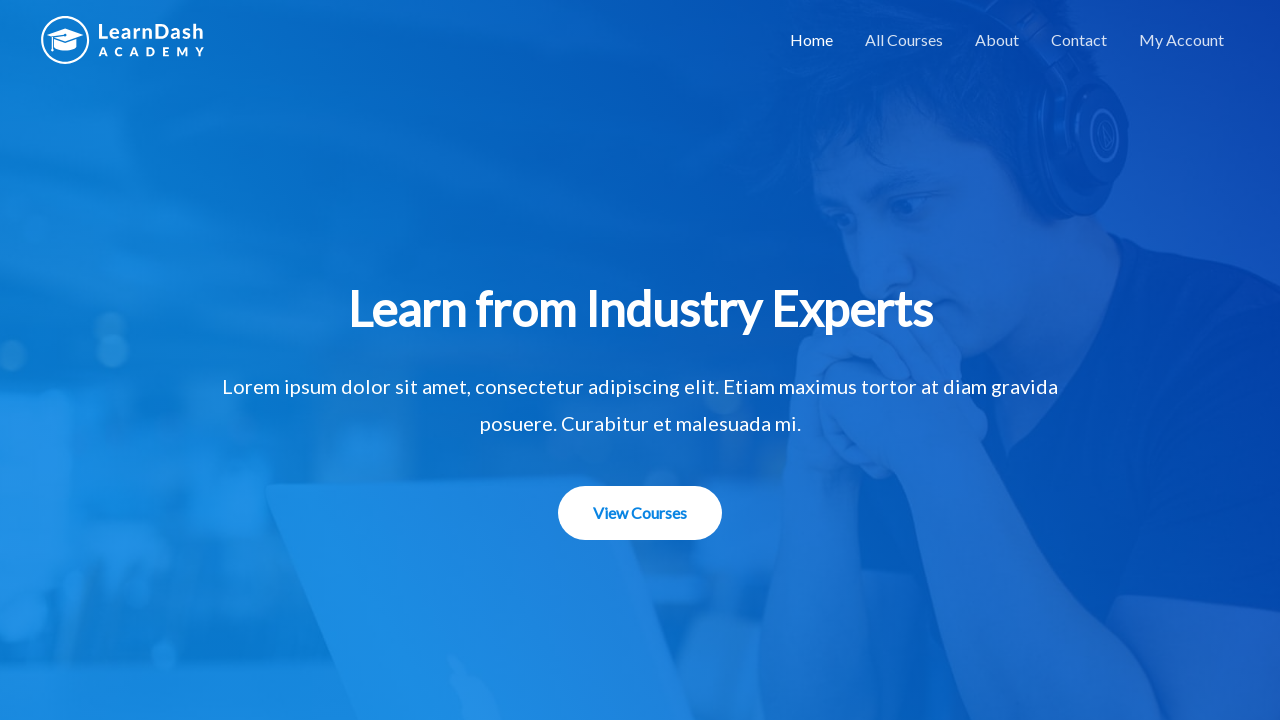

Clicked on My Account link at (1182, 40) on xpath=//a[text()='My Account']
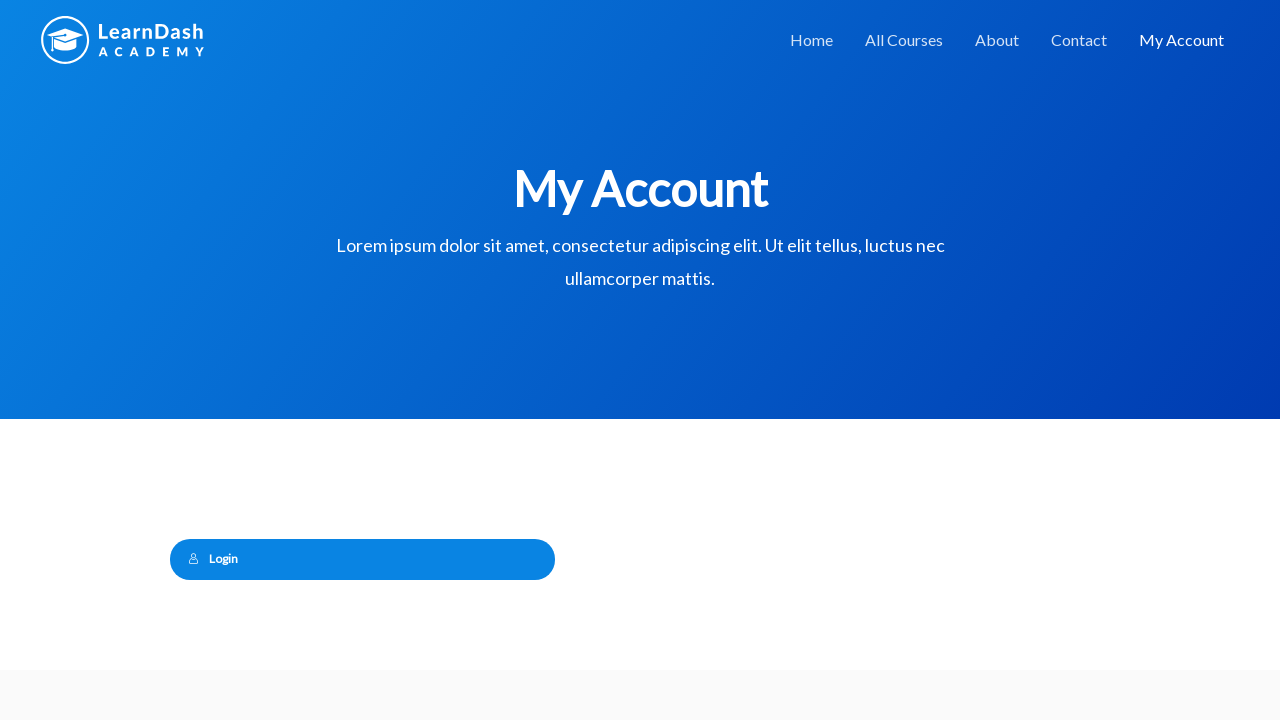

My Account page title loaded and verified
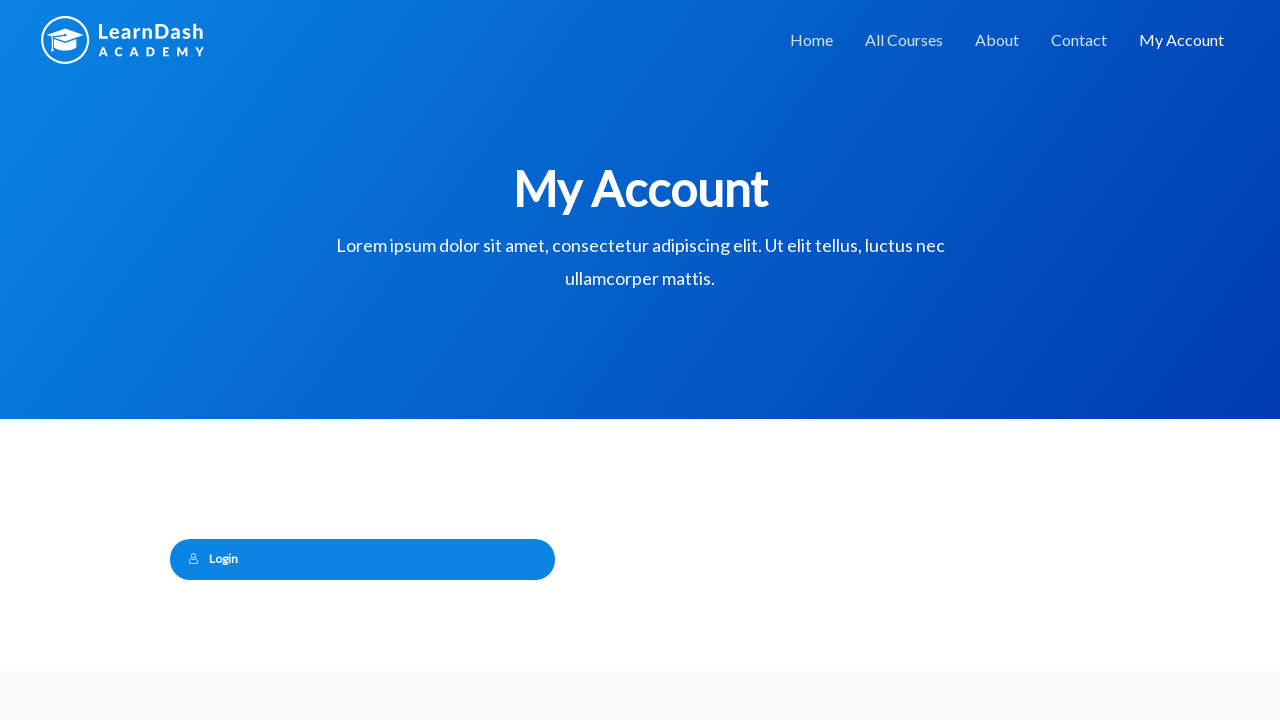

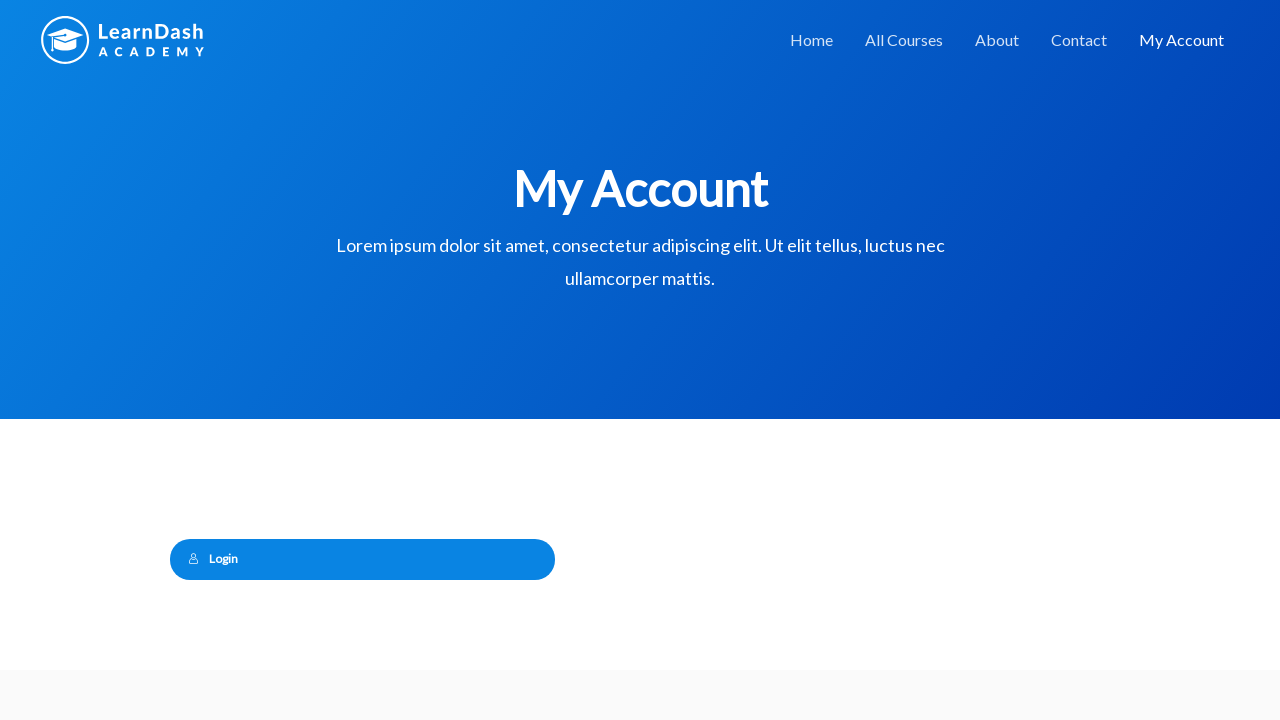